Tests prompt alert by triggering it, entering text input, and accepting the dialog

Starting URL: https://demoqa.com/alerts

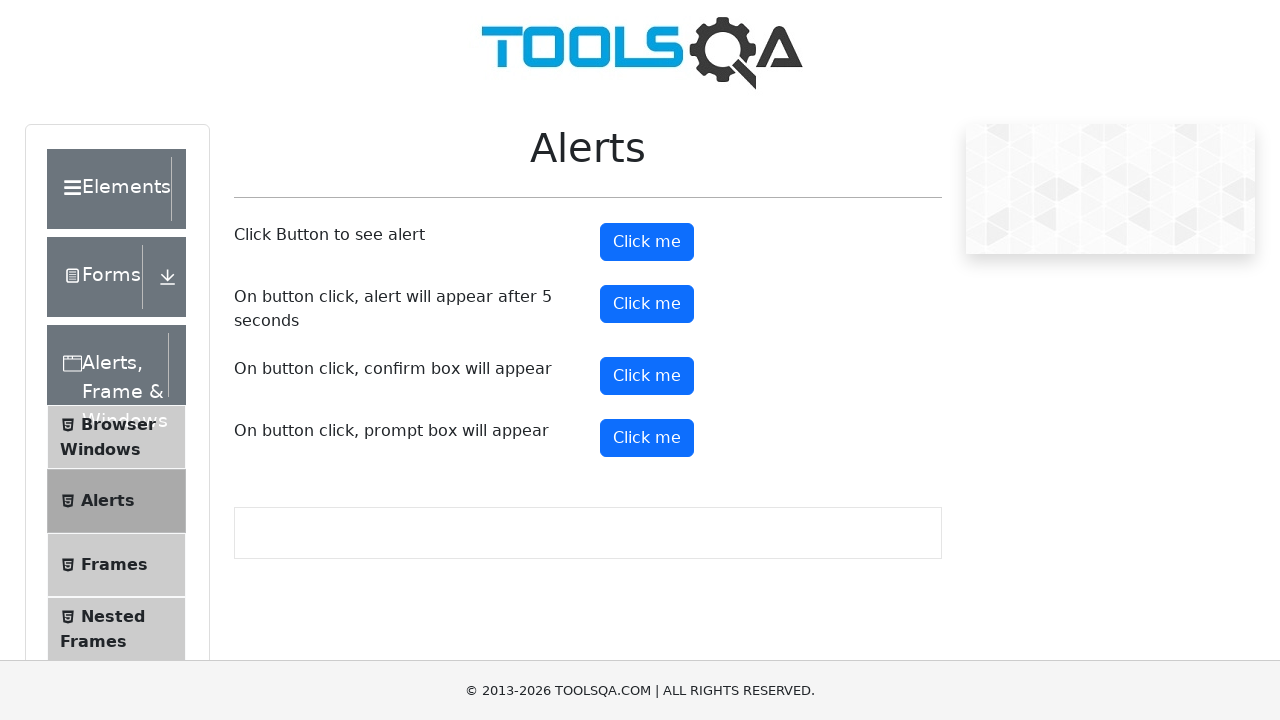

Set up dialog handler to accept prompt with 'testing' text
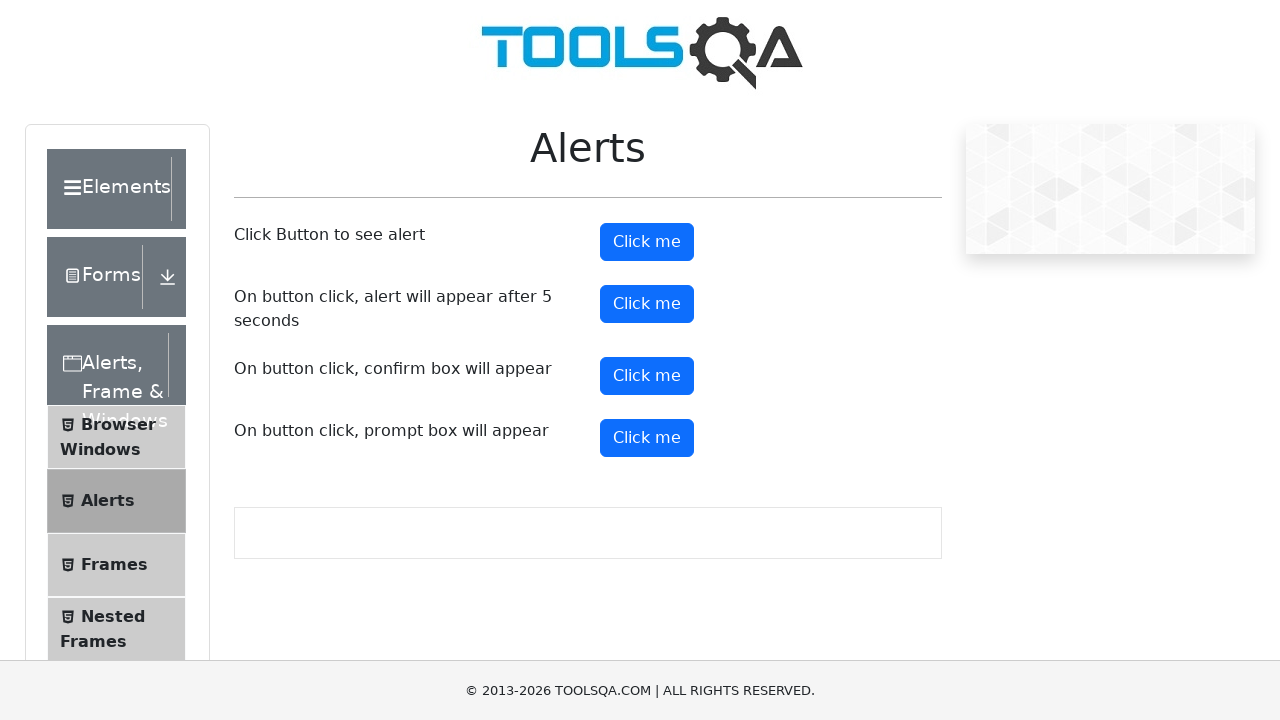

Clicked prompt button to trigger prompt alert at (647, 438) on #promtButton
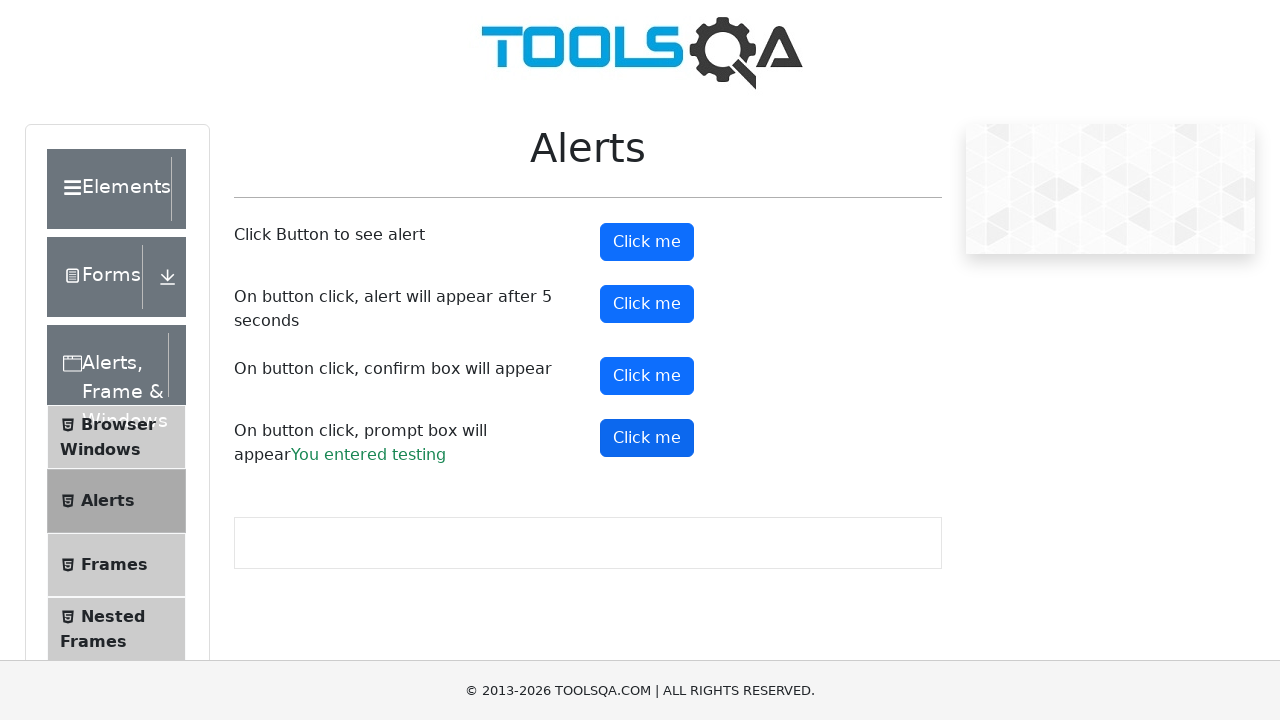

Prompt result text appeared on page
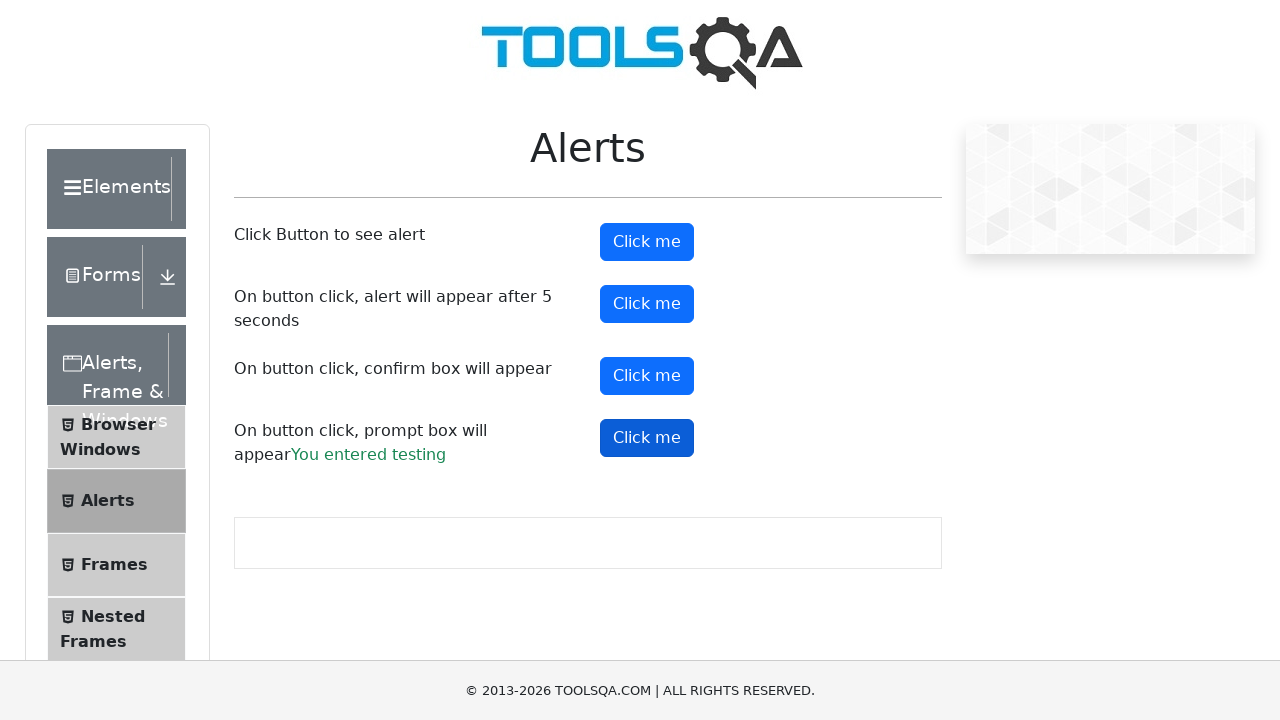

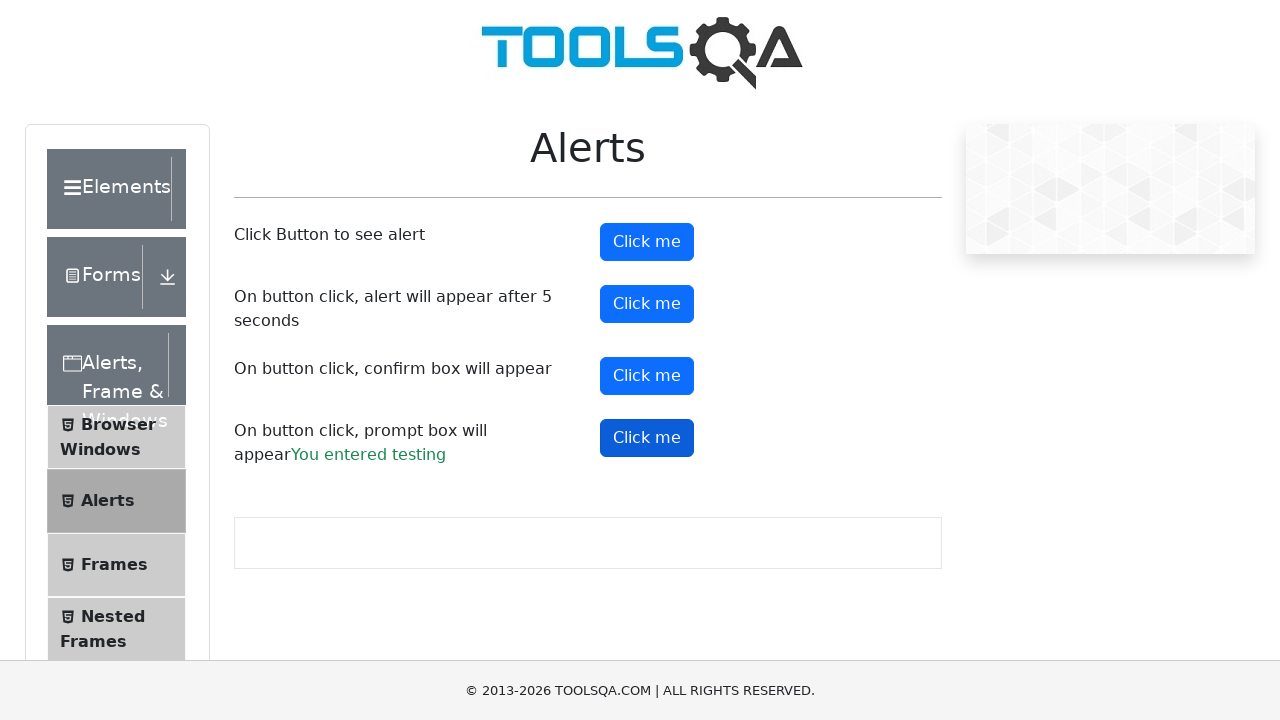